Navigates to a blog page and clicks on a prompt button element

Starting URL: http://omayo.blogspot.com/

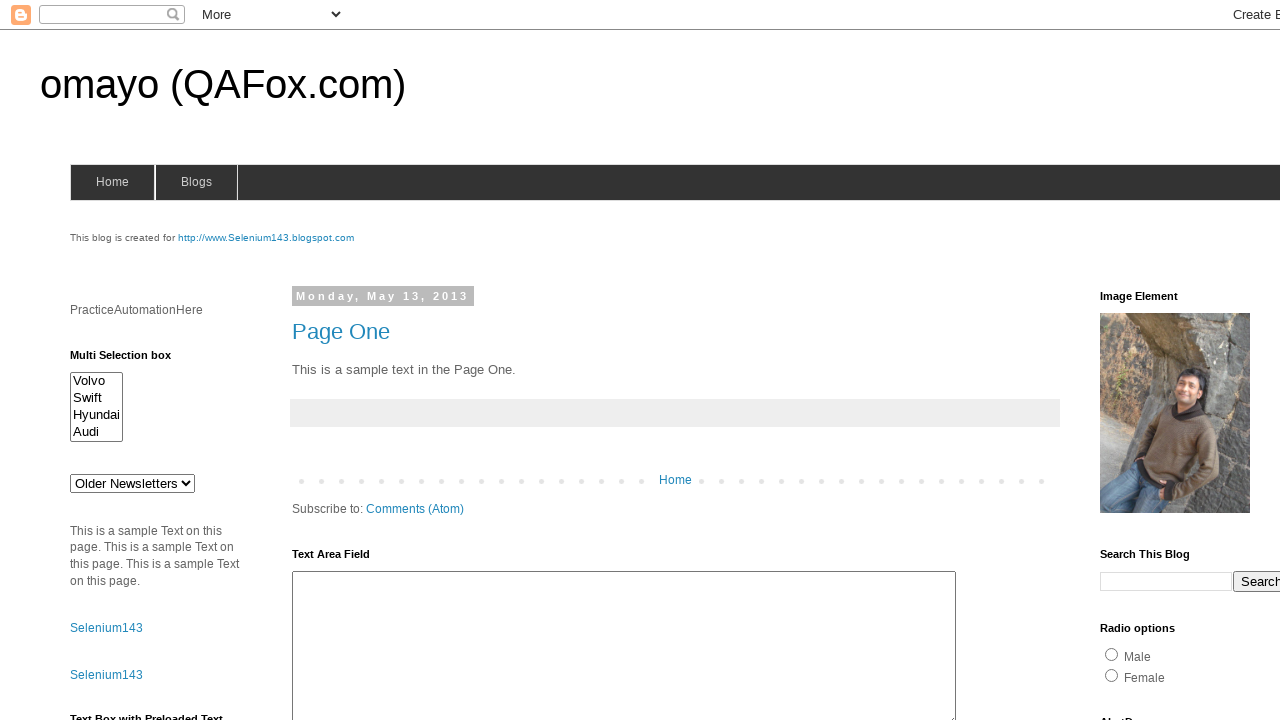

Clicked on the prompt button element at (1140, 361) on #prompt
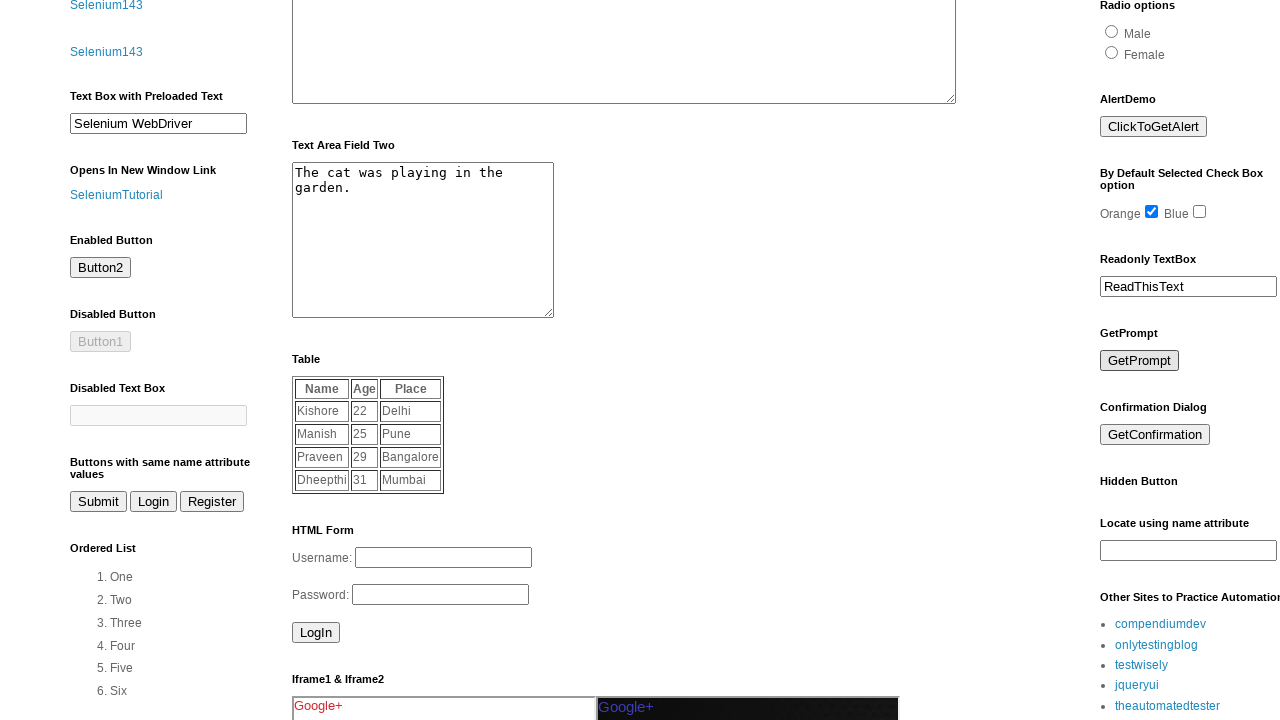

Waited 2000ms for dialog/alert to appear
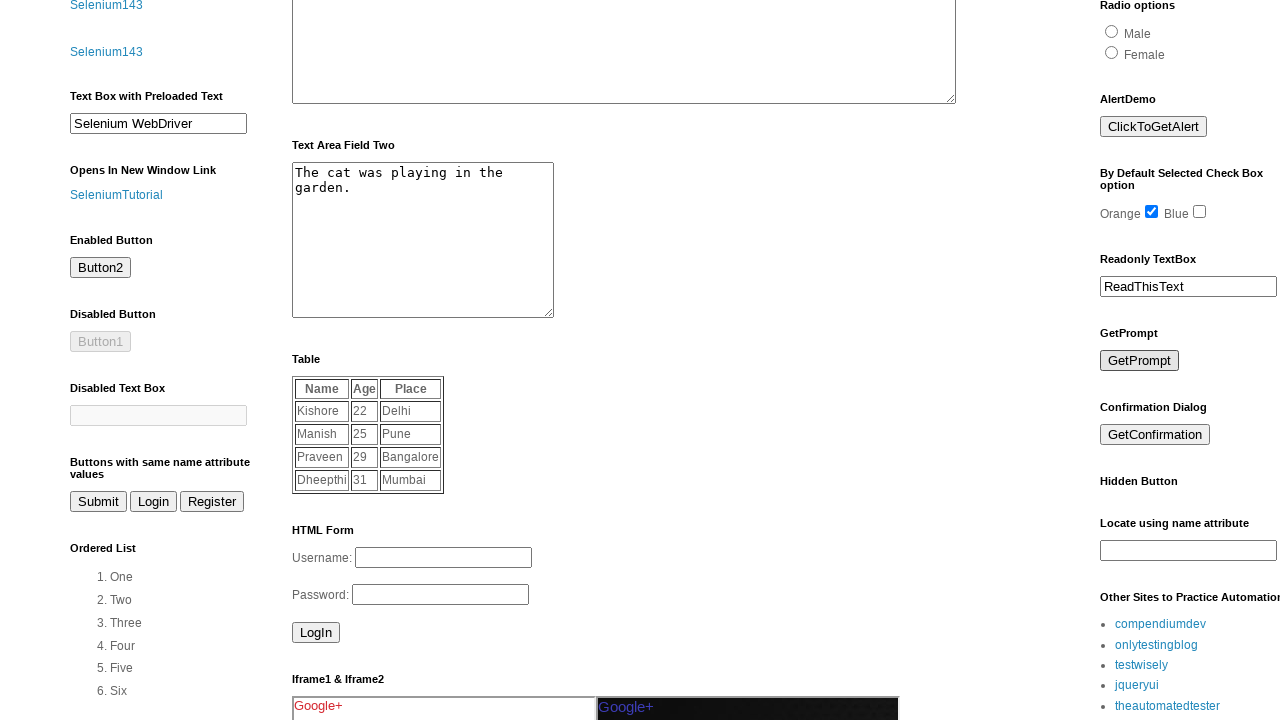

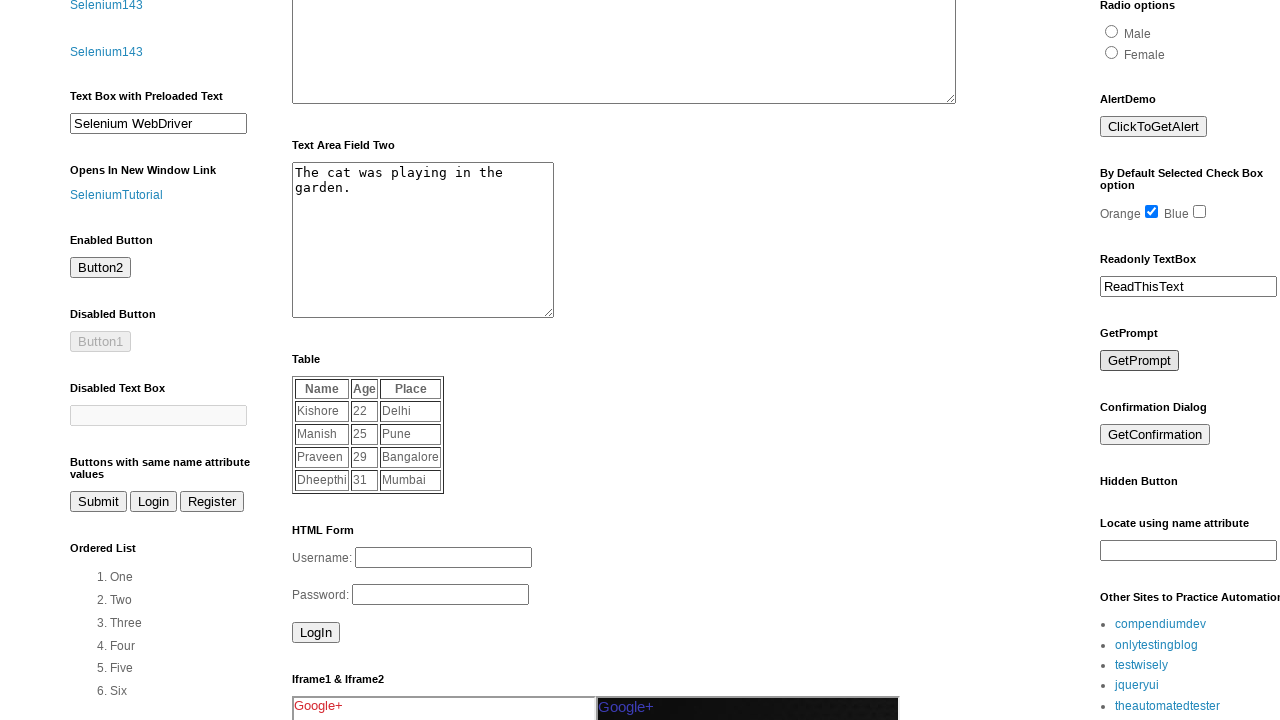